Navigates to Nike Canada website and maximizes the browser window

Starting URL: https://www.nike.com/ca/en_gb/

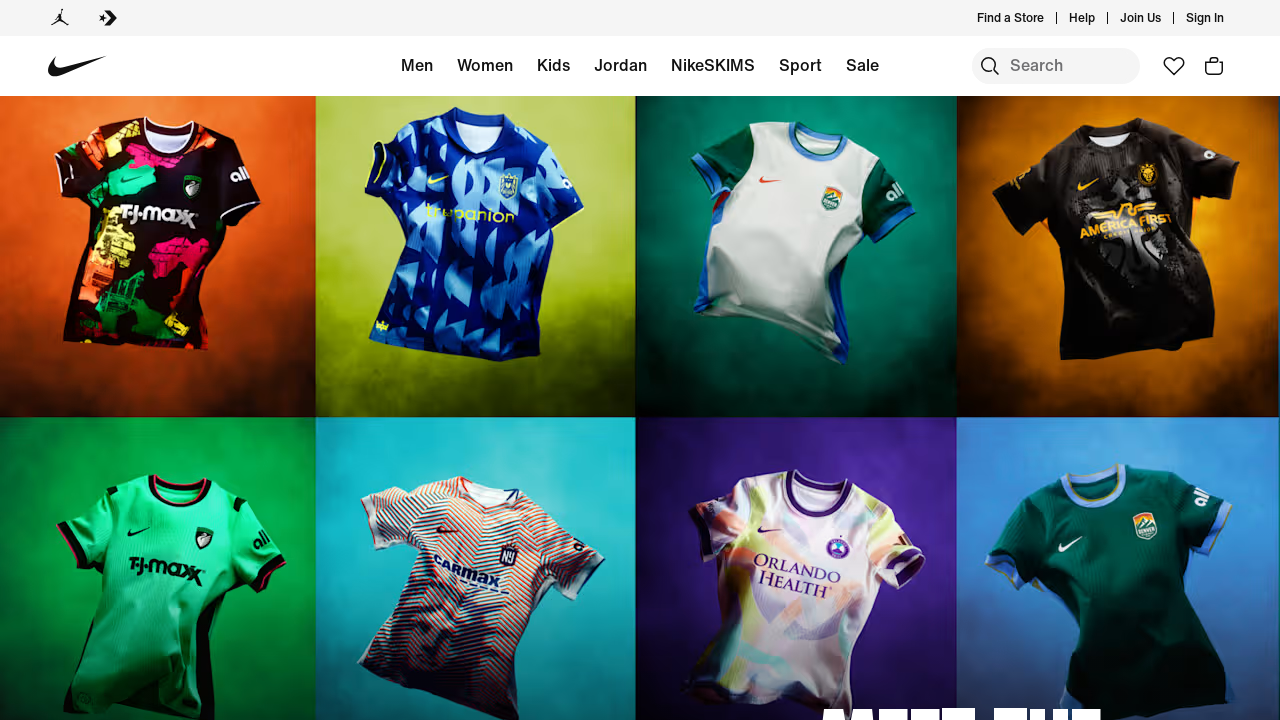

Navigated to Nike Canada website
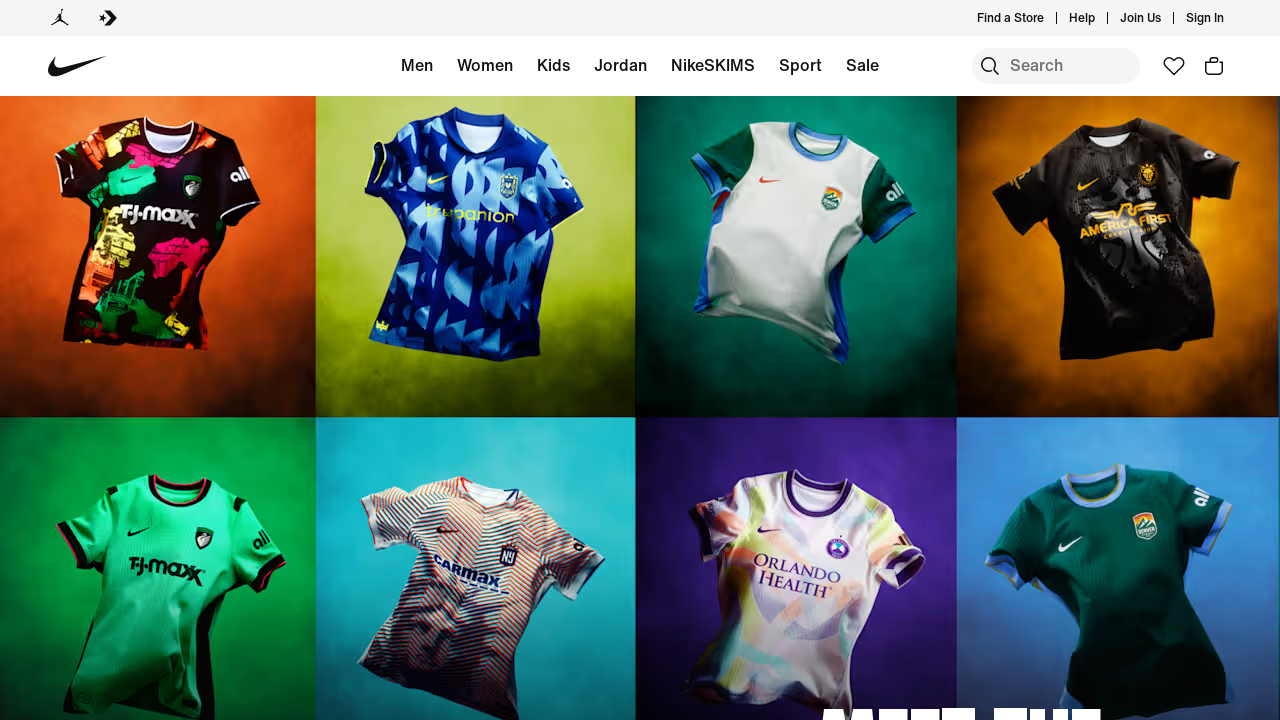

Set viewport size to 1920x1080 to maximize browser window
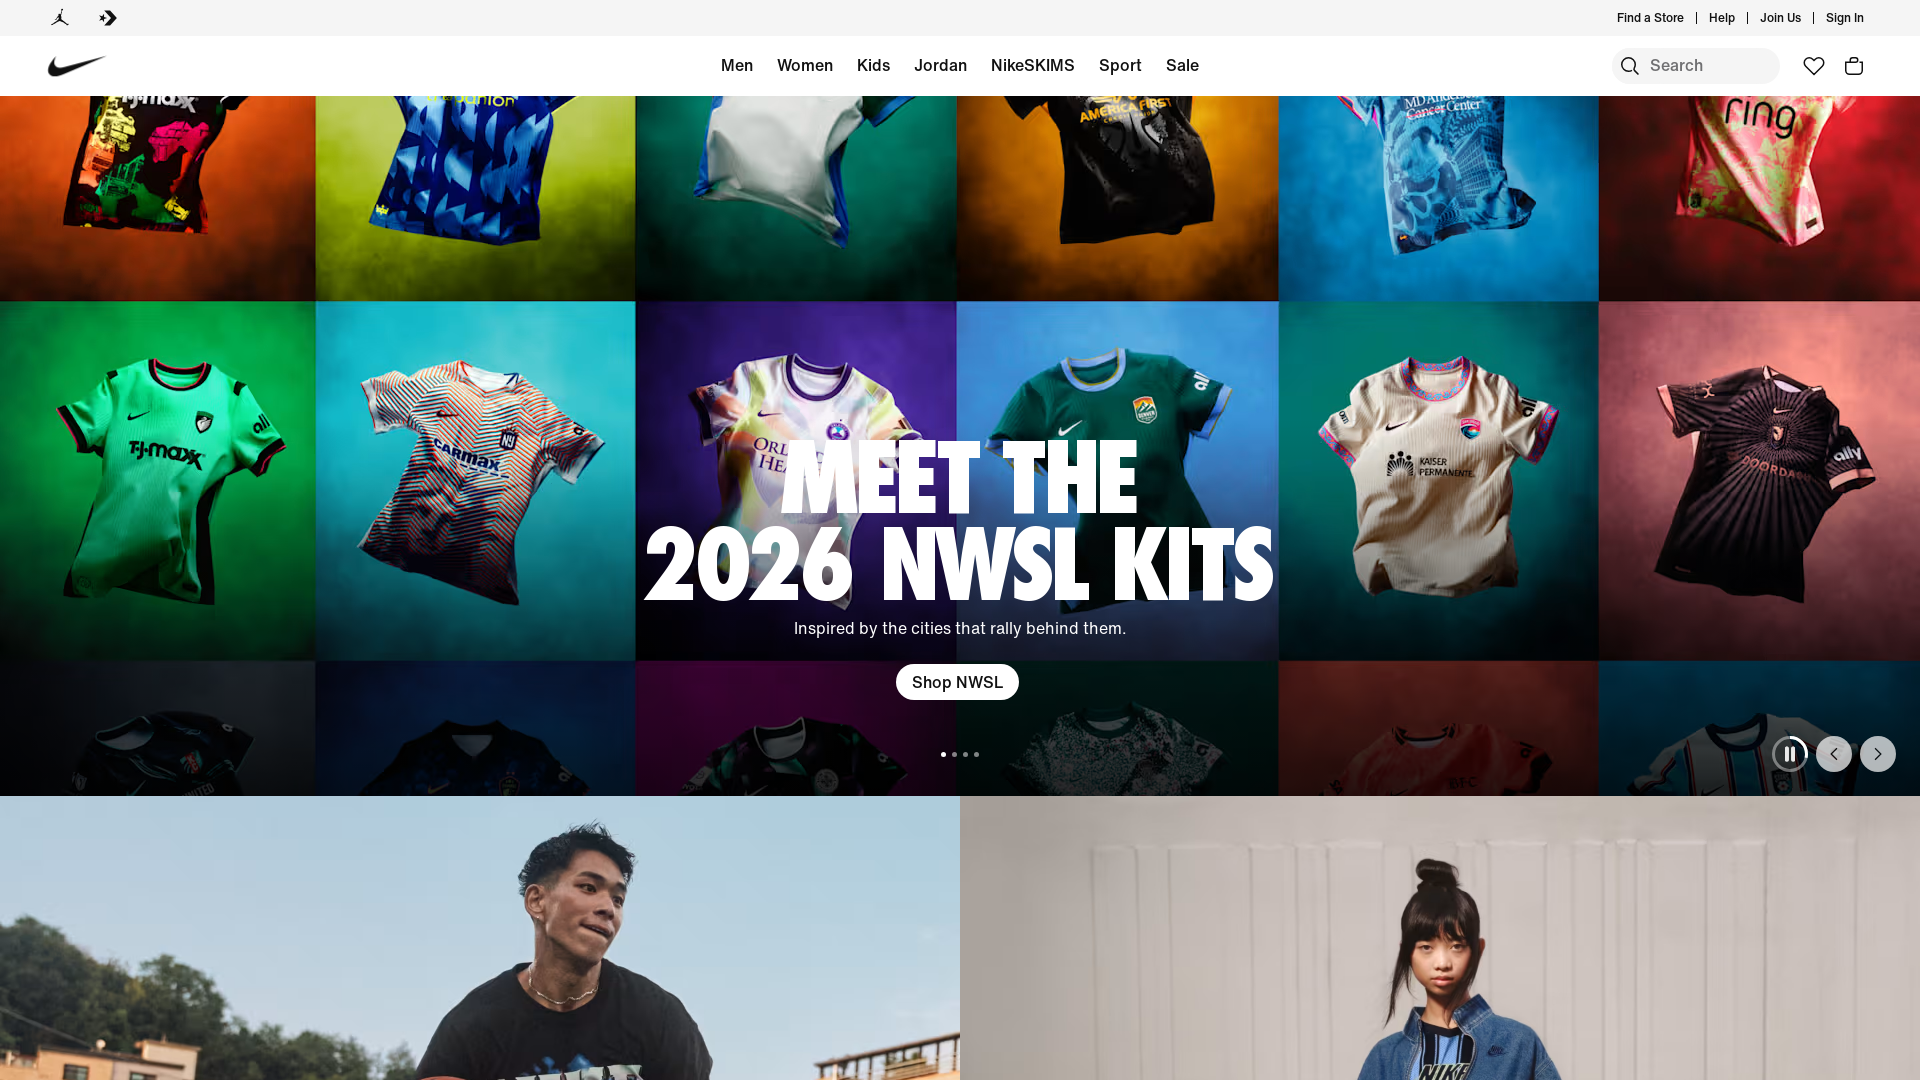

Page fully loaded - domcontentloaded state reached
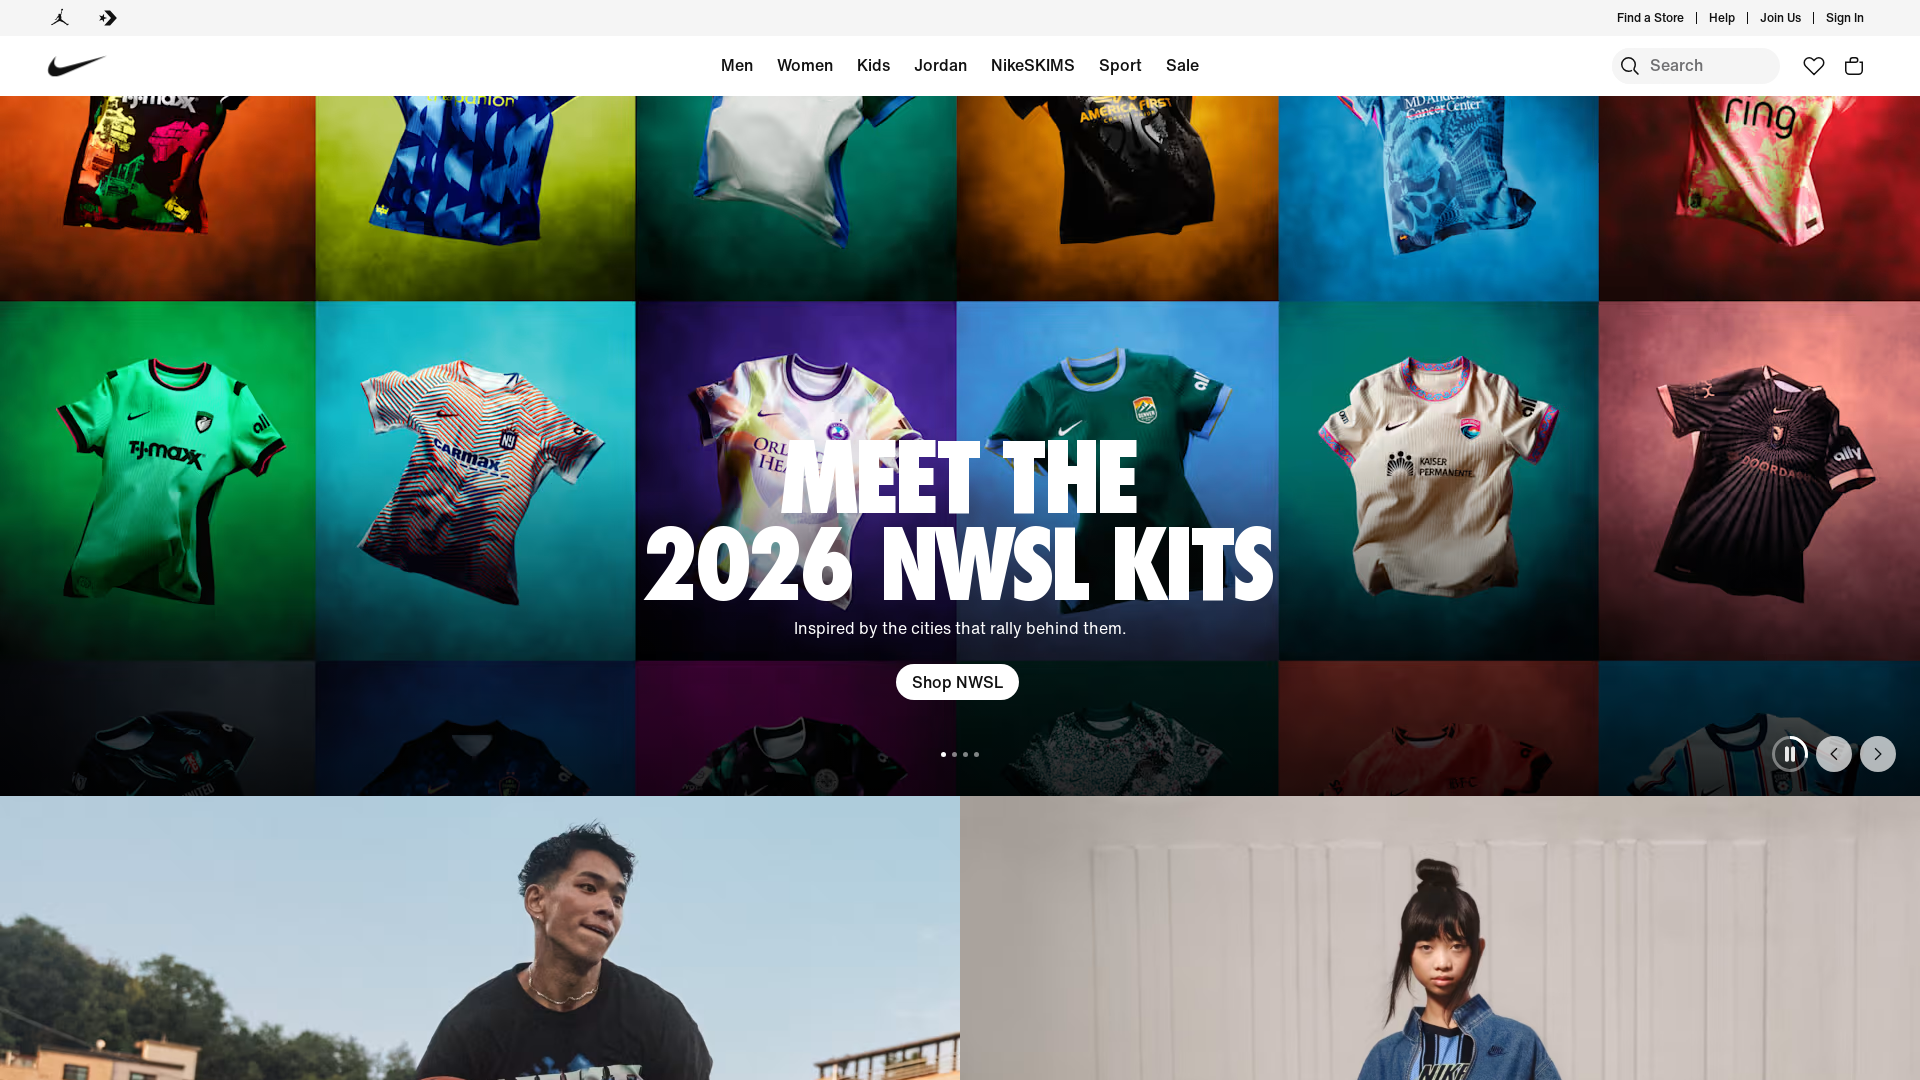

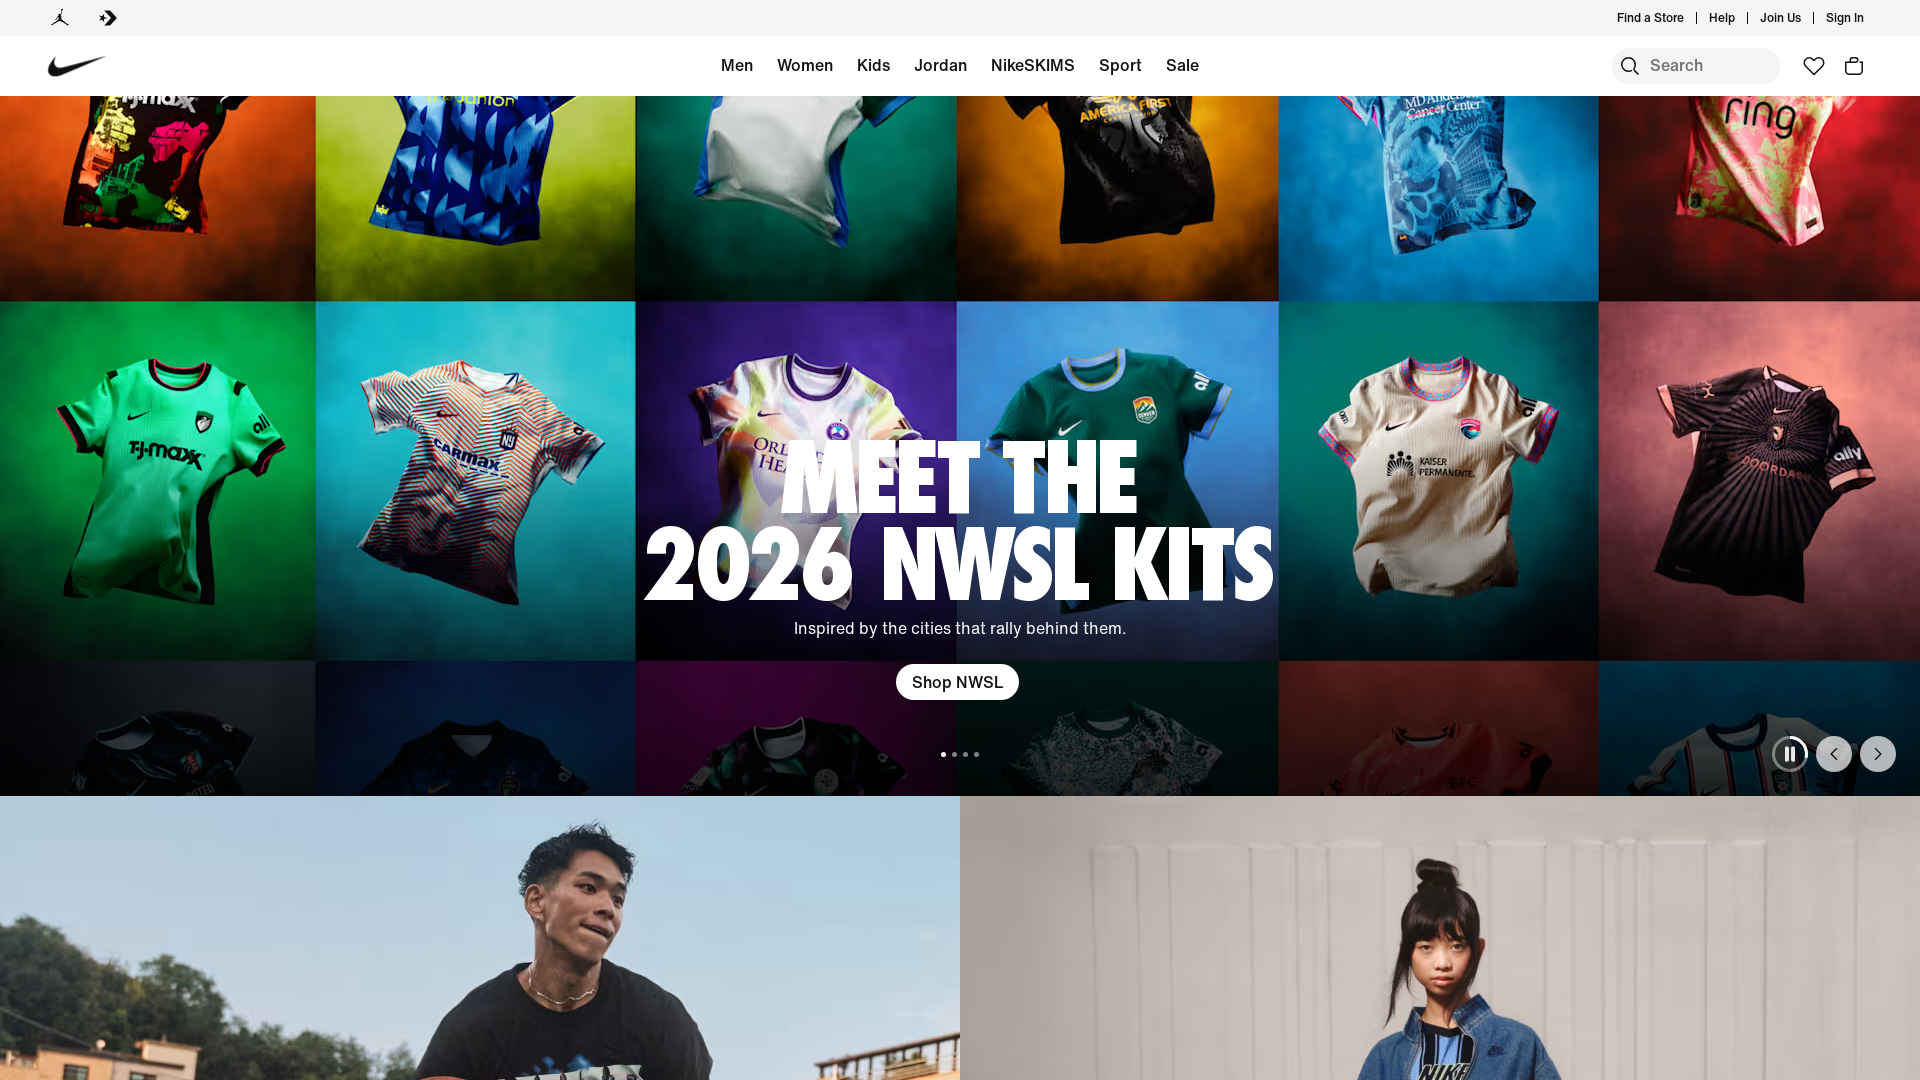